Tests a text box form by filling in name, email, and address fields, then submitting and verifying the output

Starting URL: https://demoqa.com/text-box

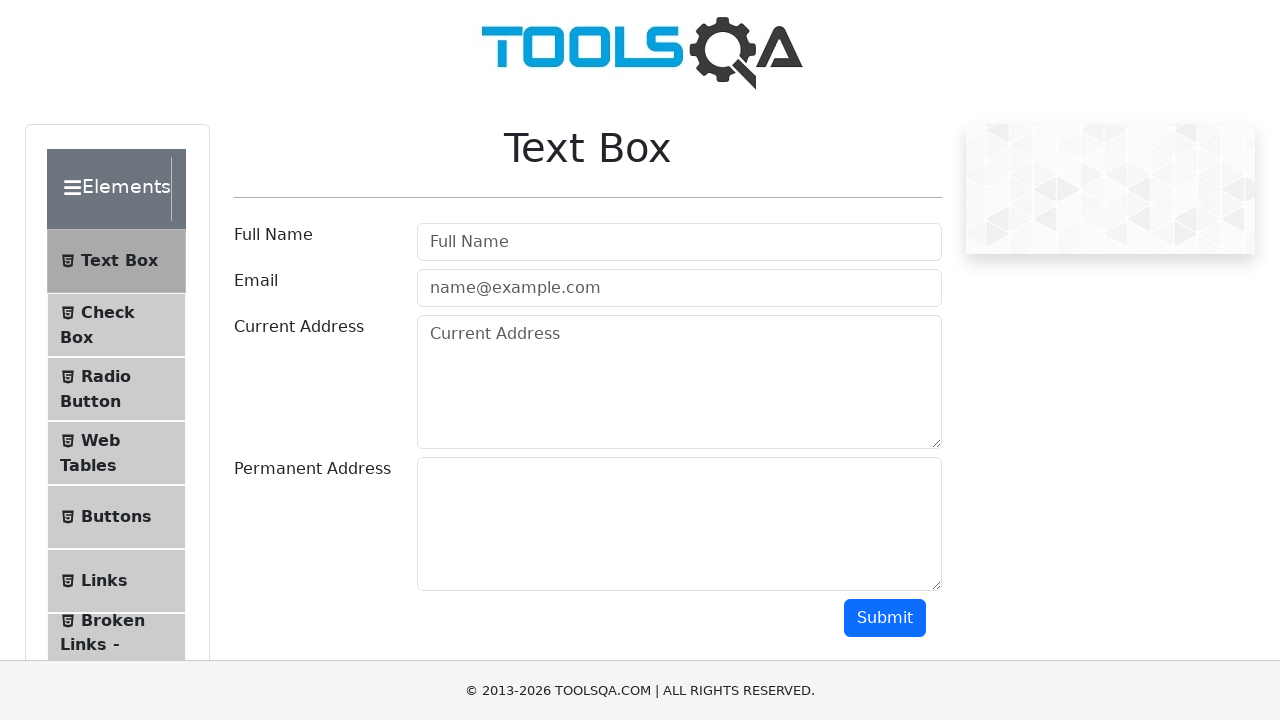

Filled userName field with 'Amicus' on #userName
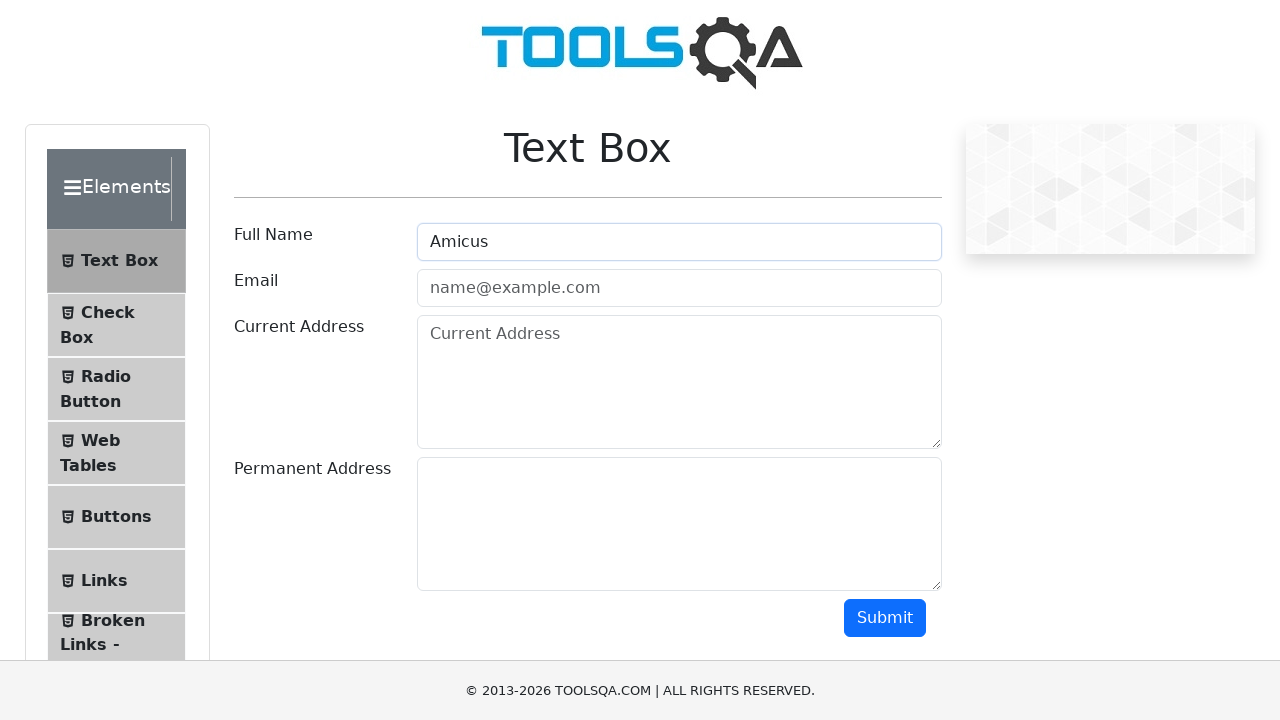

Filled userEmail field with 'amicus@mail.com' on #userEmail
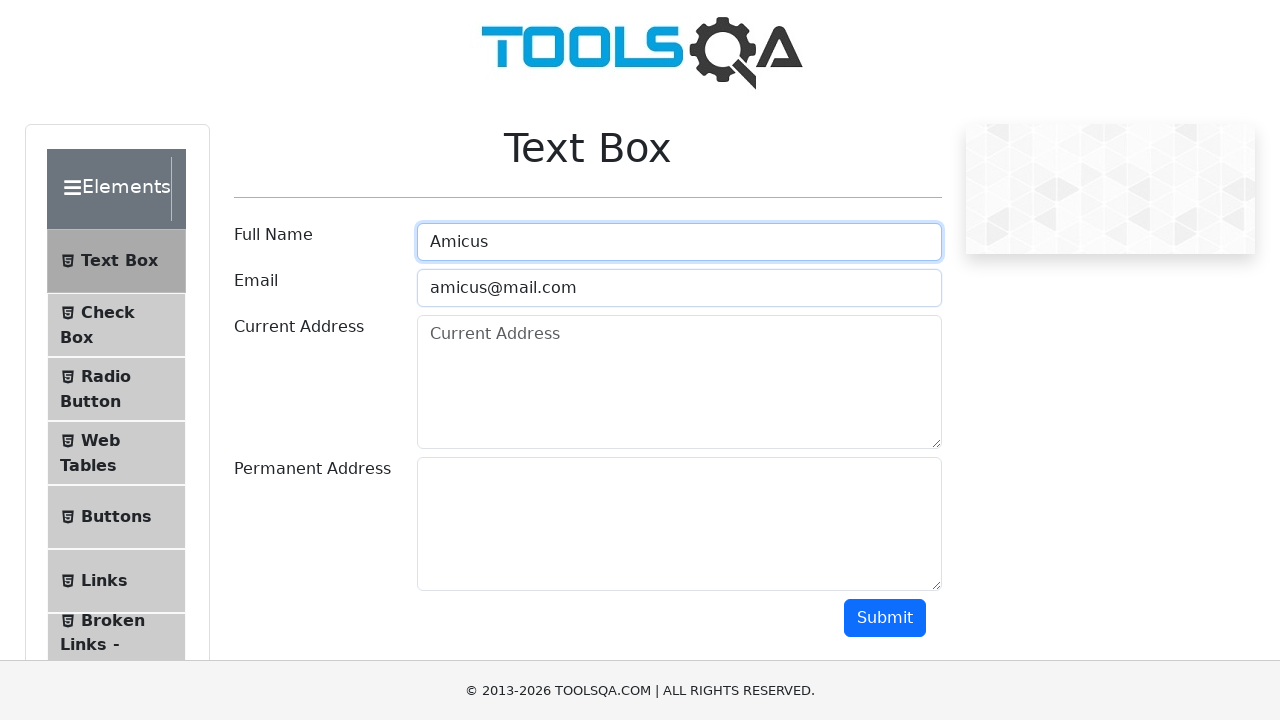

Filled currentAddress field with 'MyCurrentAddress' on #currentAddress
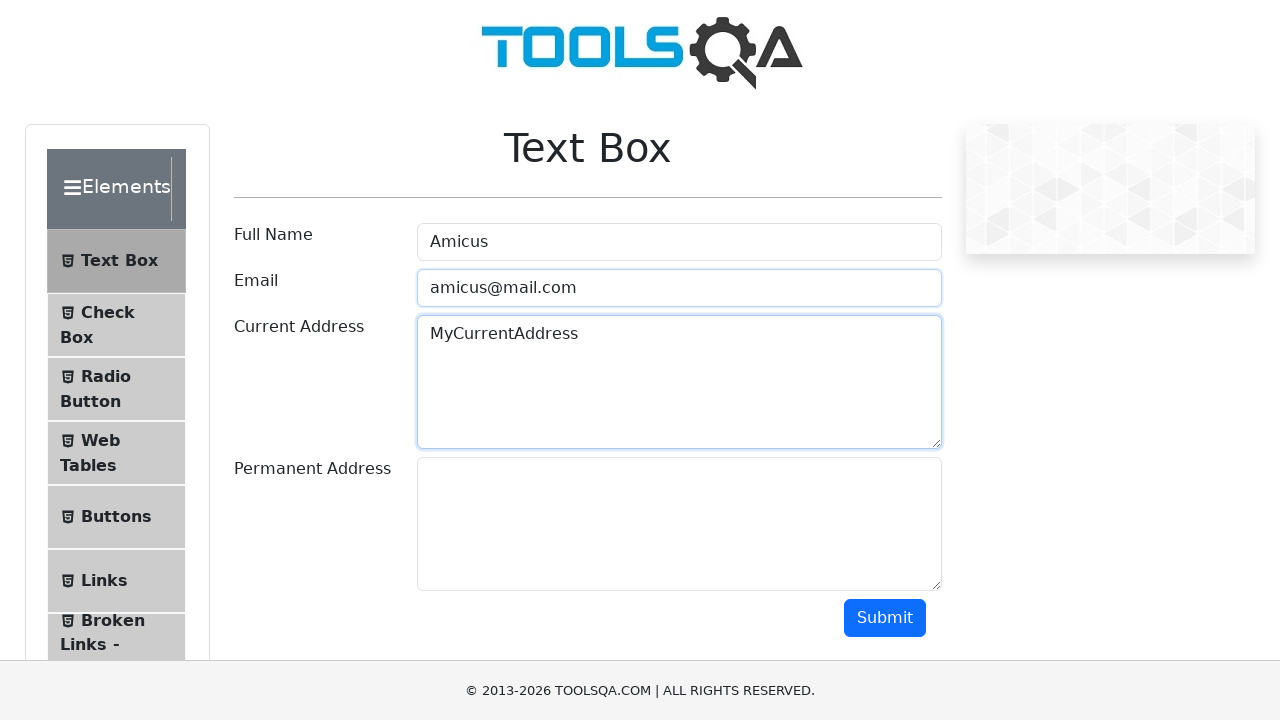

Filled permanentAddress field with 'HereIsMyPermanentAddress' on #permanentAddress
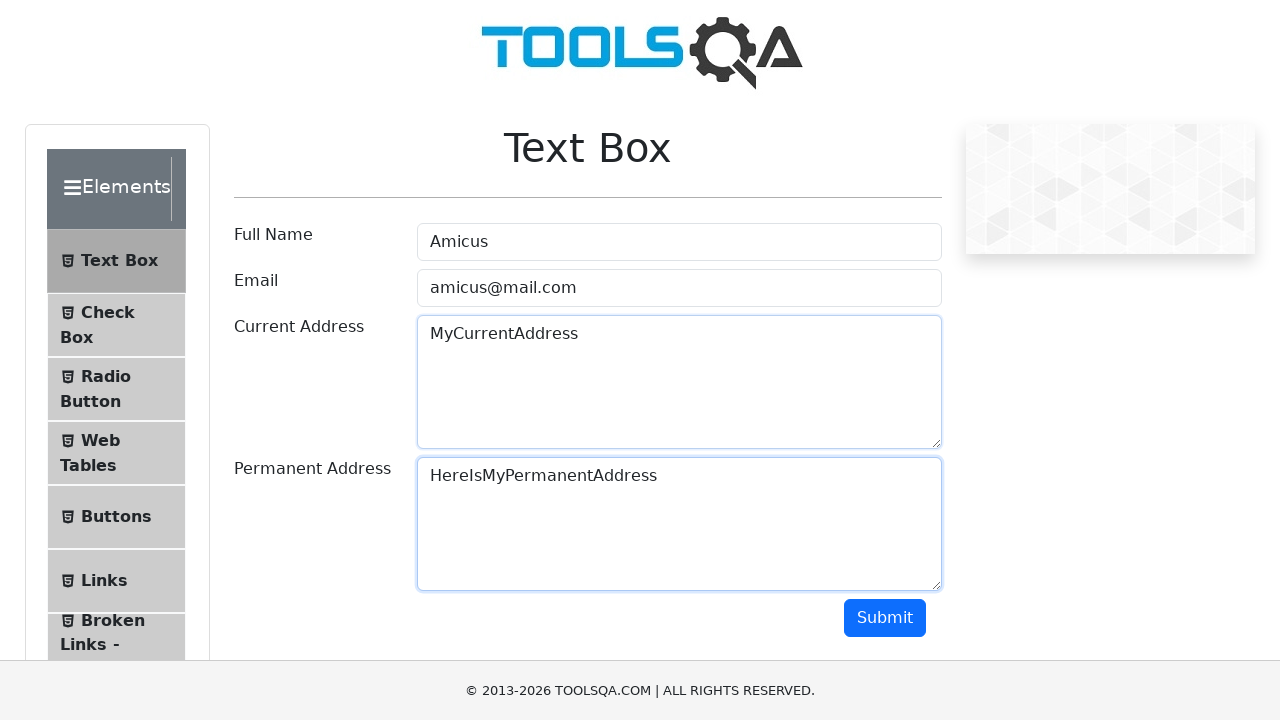

Scrolled submit button into view
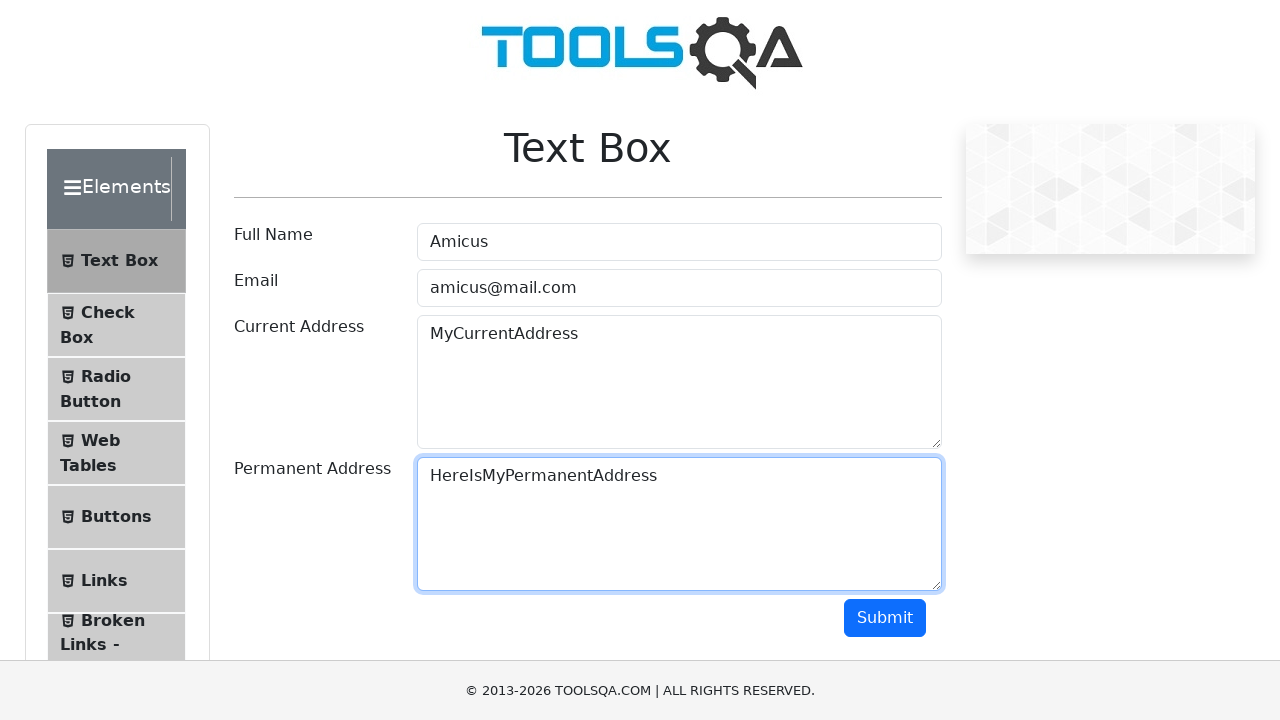

Clicked submit button to submit form at (885, 618) on #submit
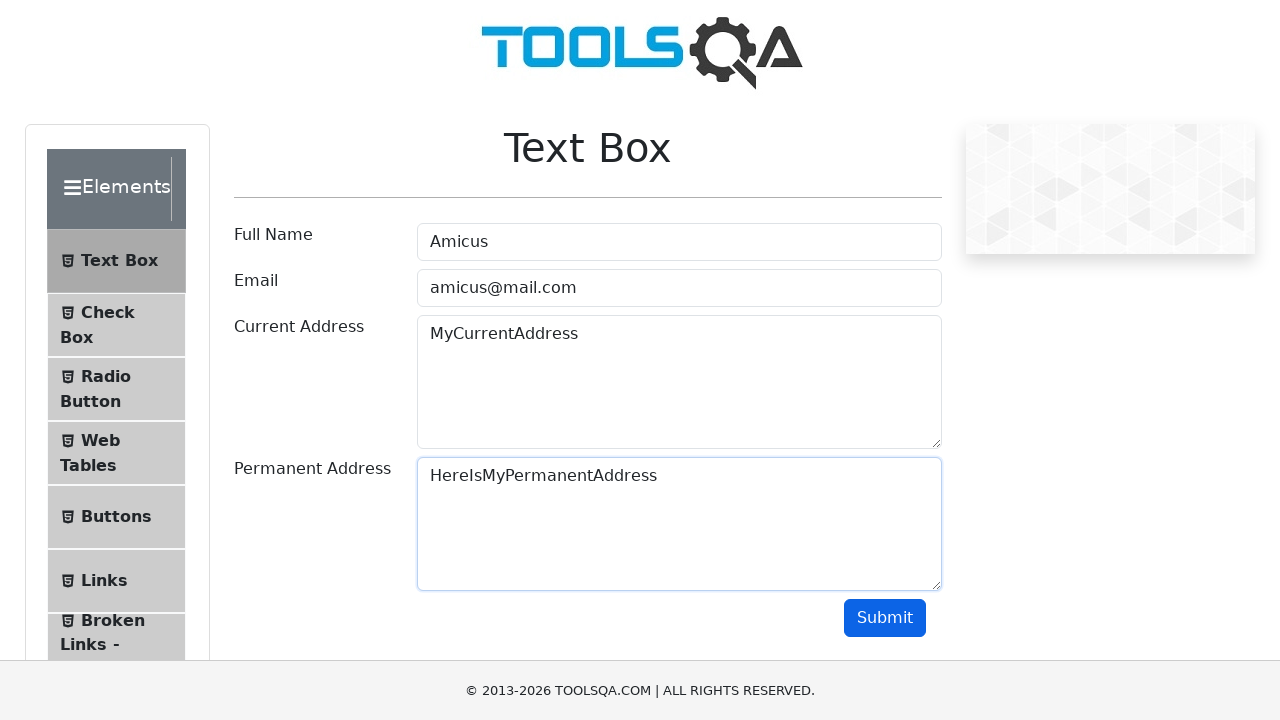

Output section loaded and ready
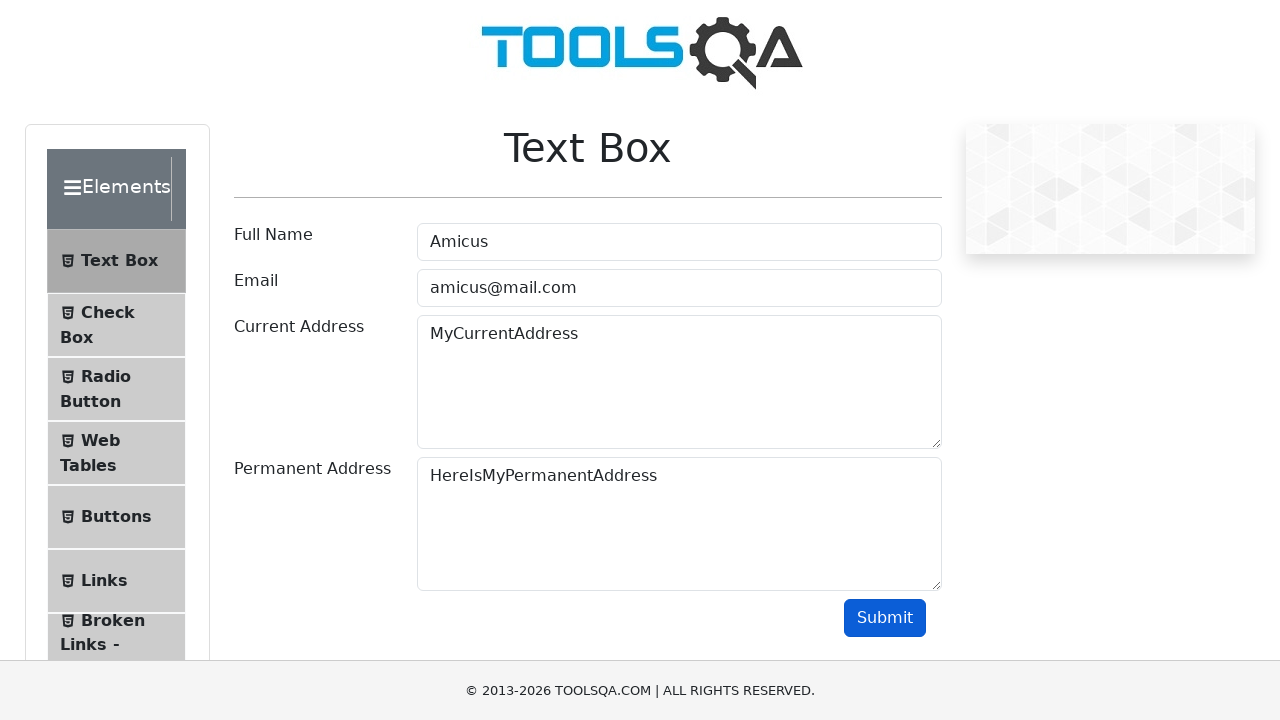

Verified 'Amicus' appears in output
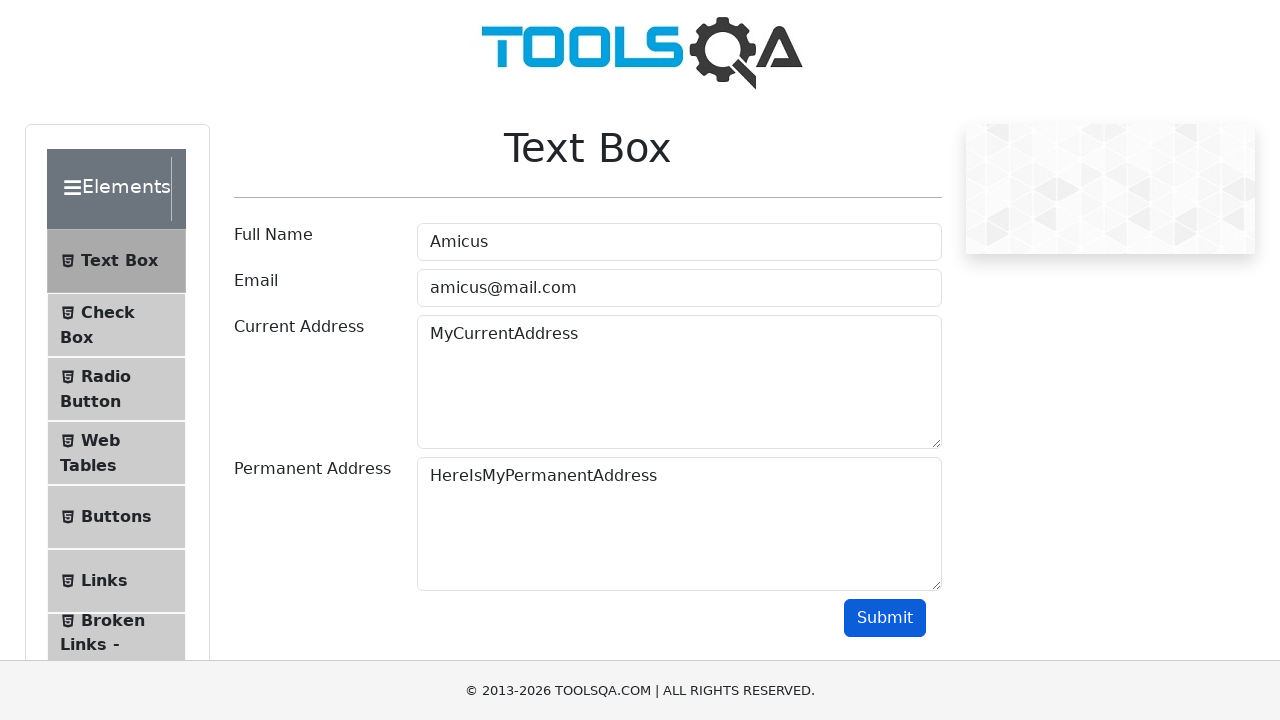

Verified 'amicus@mail.com' appears in output
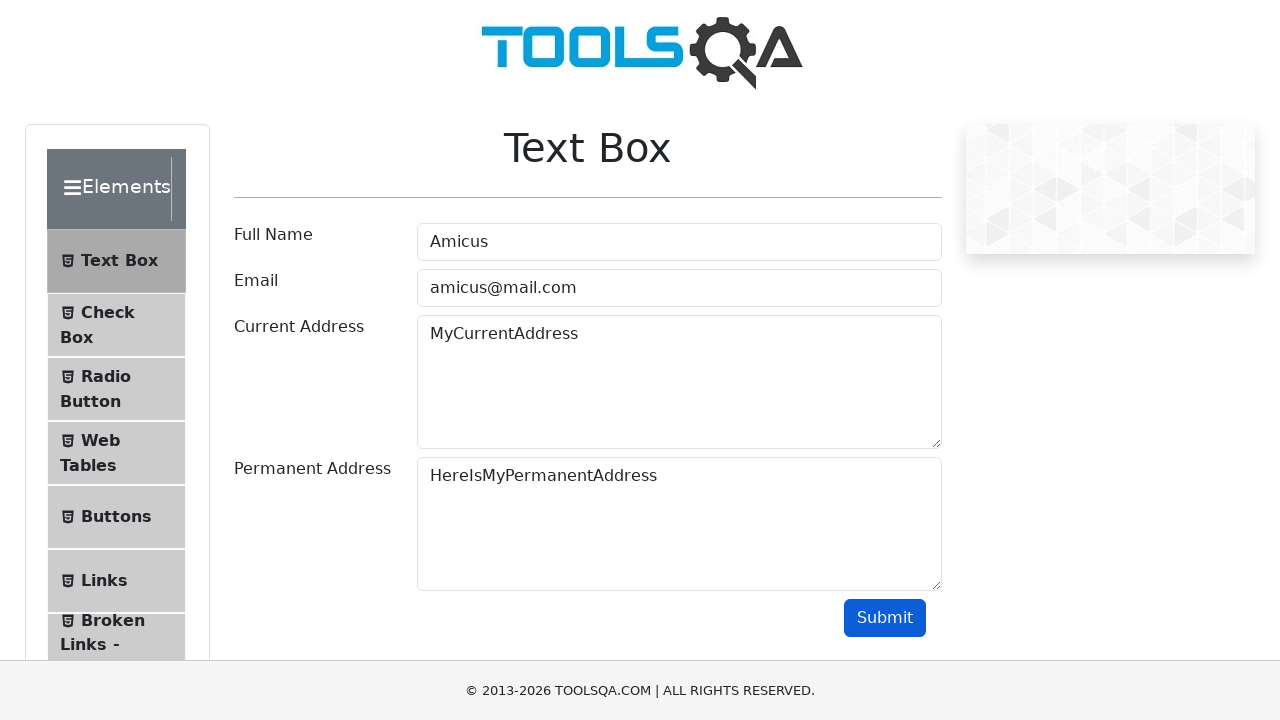

Verified 'MyCurrentAddress' appears in output
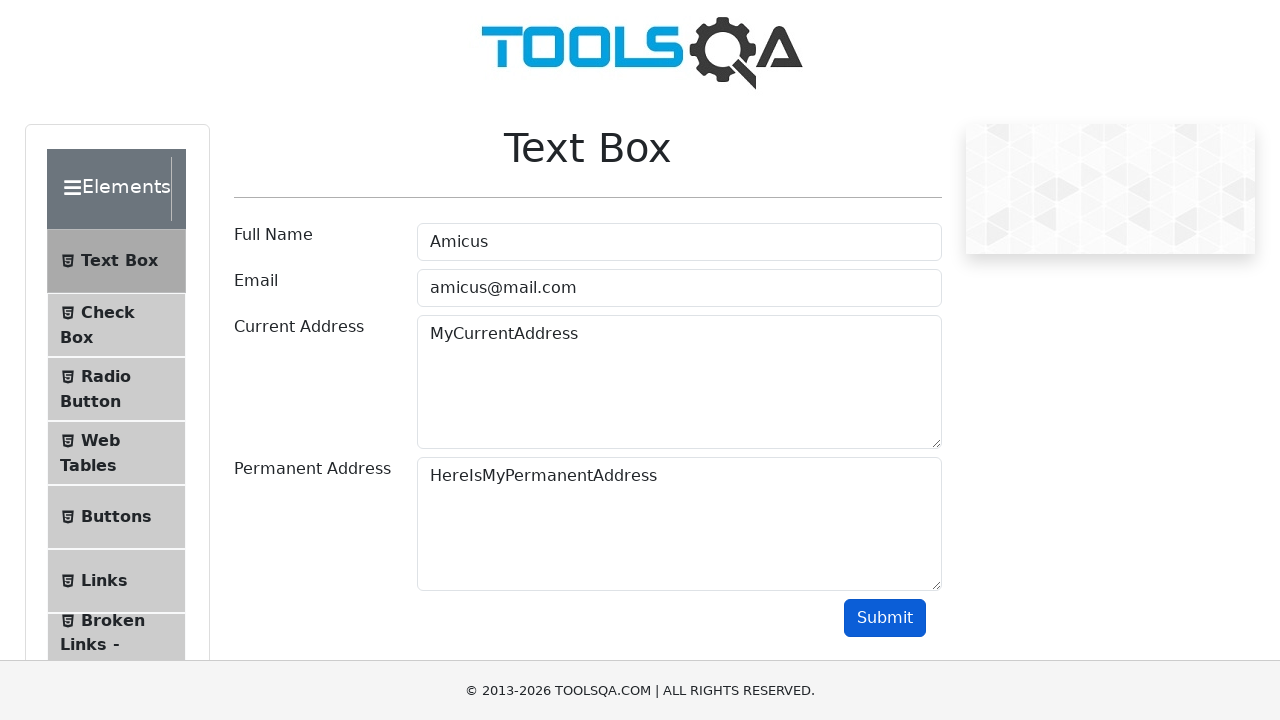

Verified 'HereIsMyPermanentAddress' appears in output
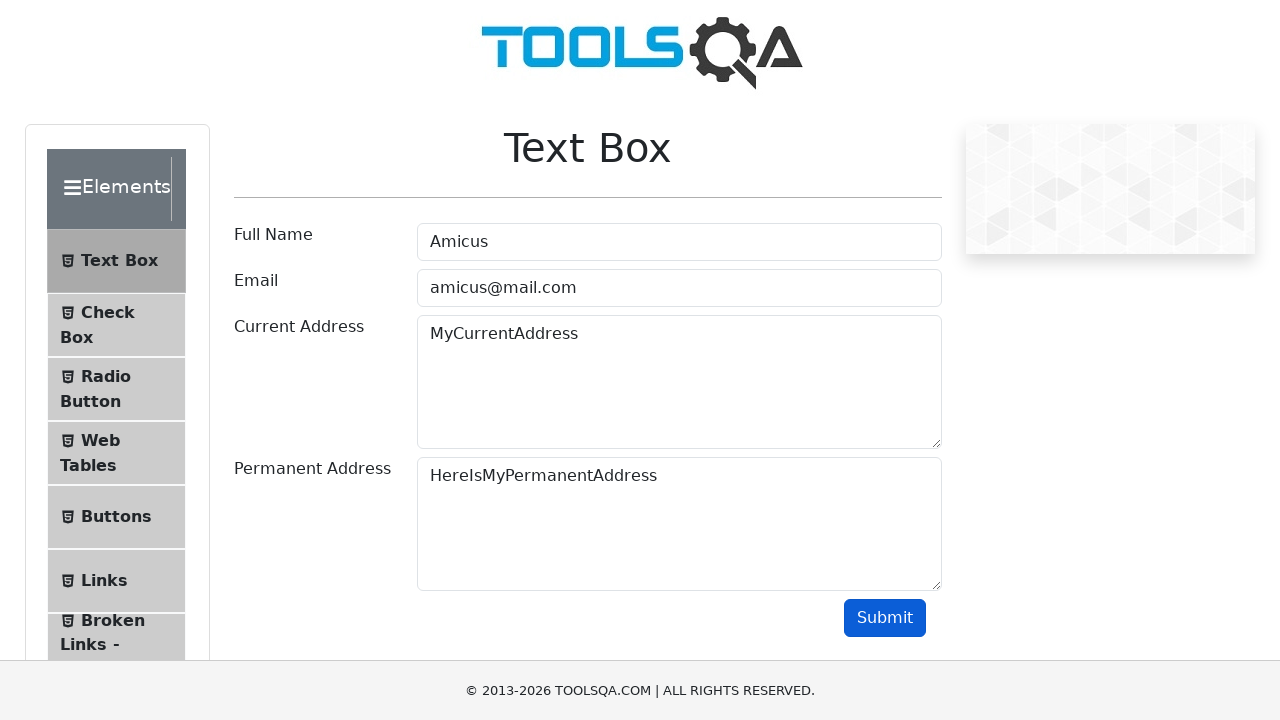

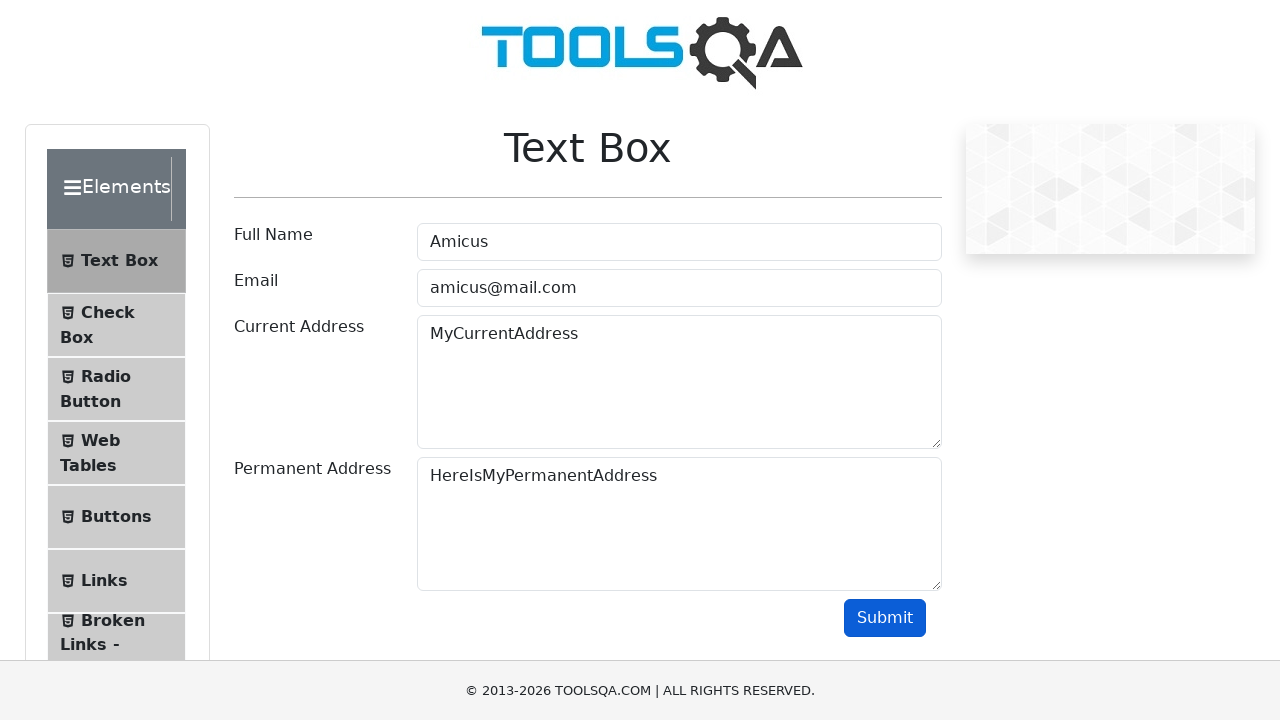